Tests right-click functionality on a button element using context click action

Starting URL: https://demoqa.com/buttons

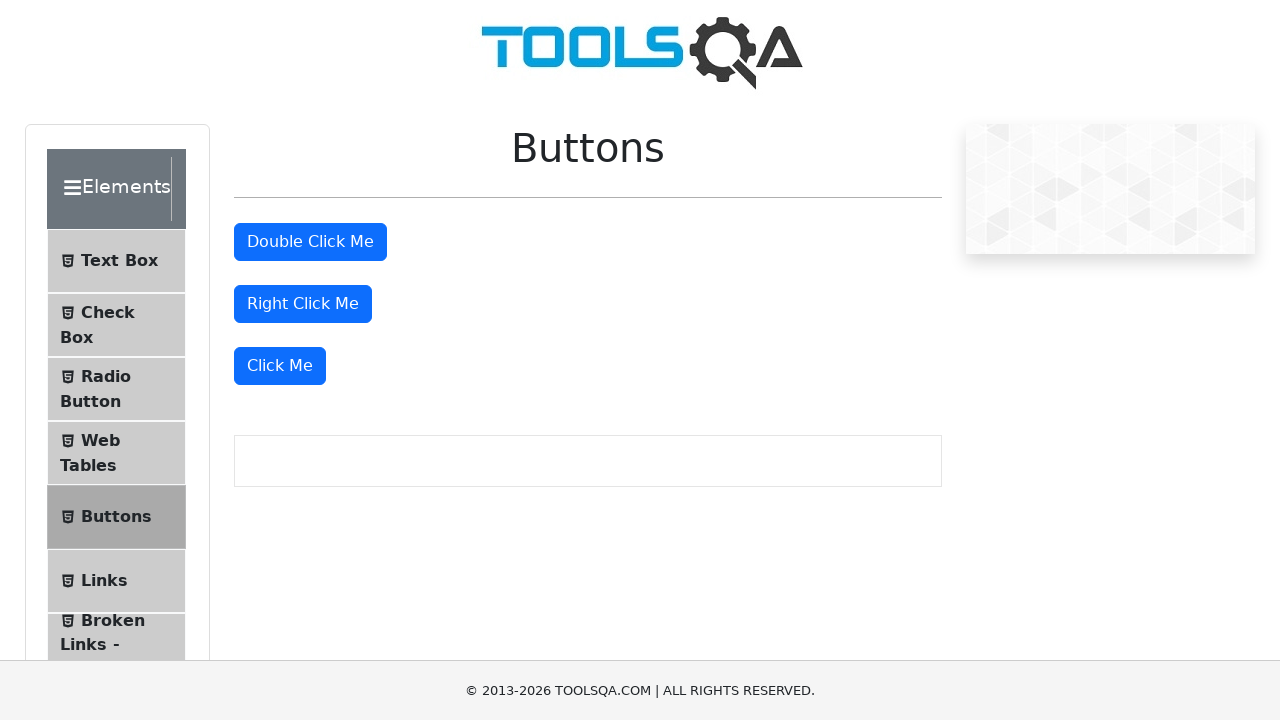

Located the right-click button element with ID 'rightClickBtn'
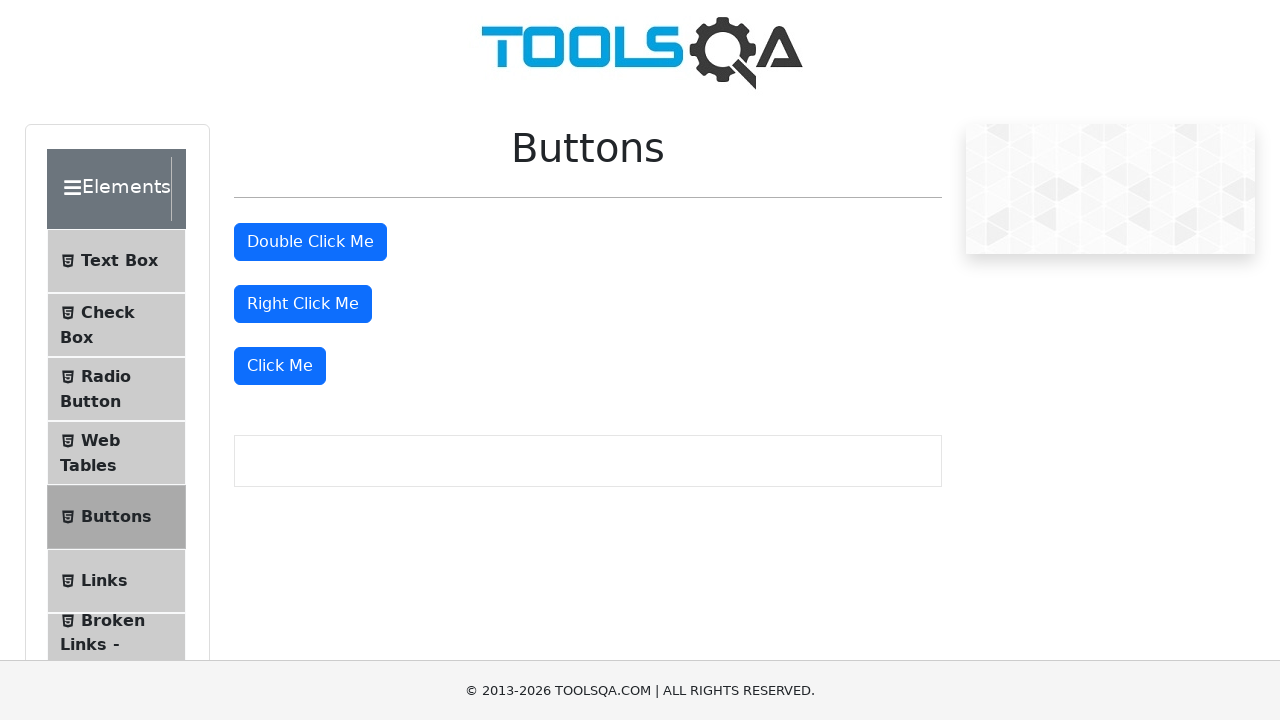

Performed right-click (context click) on the button element at (303, 304) on #rightClickBtn
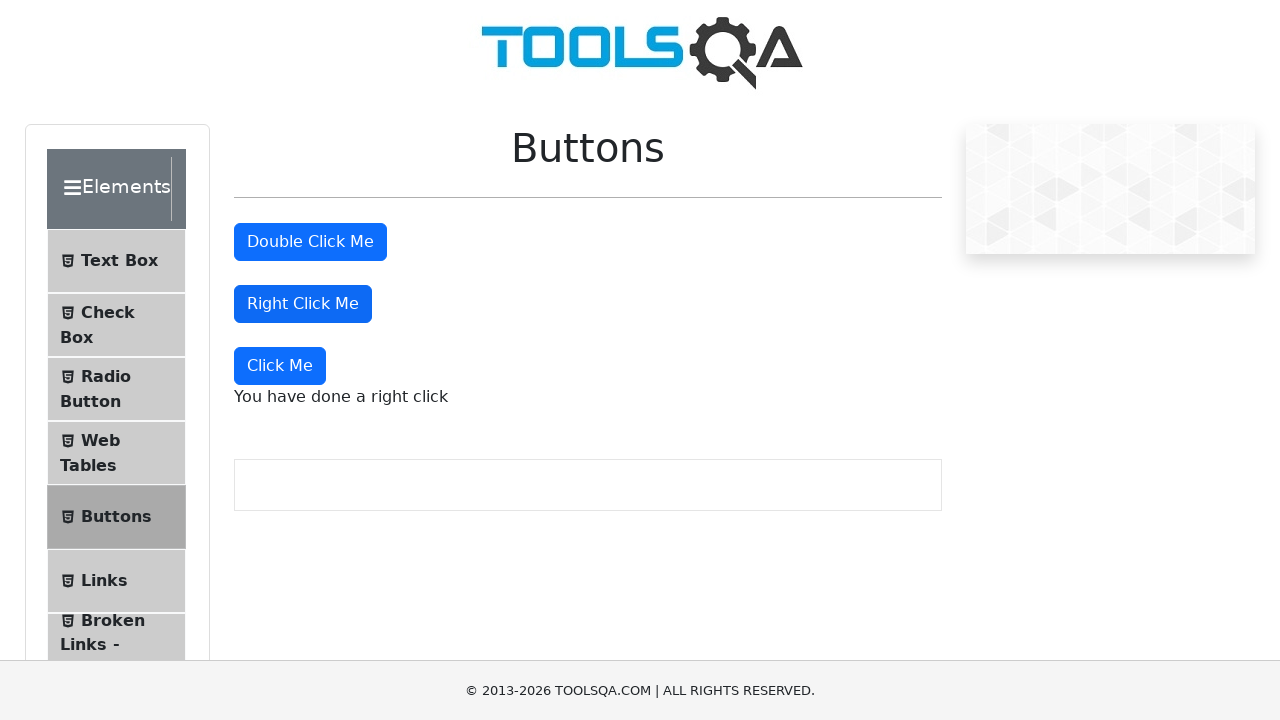

Waited 2 seconds for right-click menu or result to appear
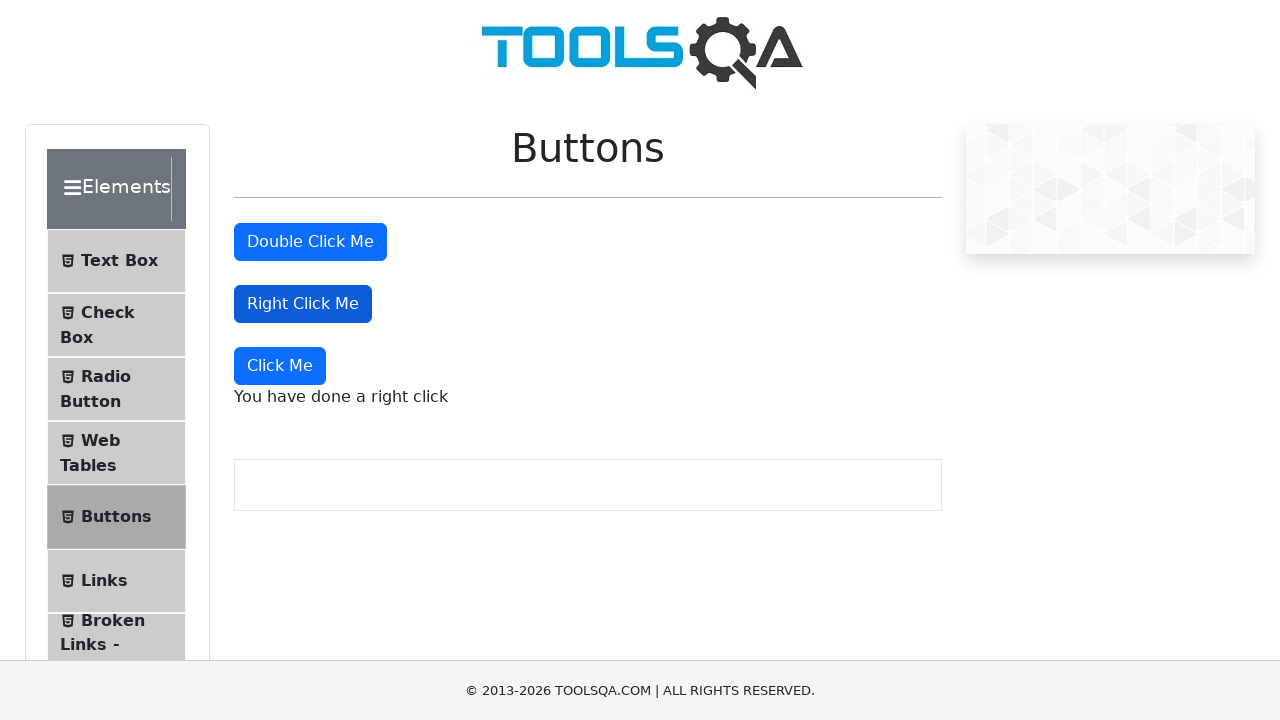

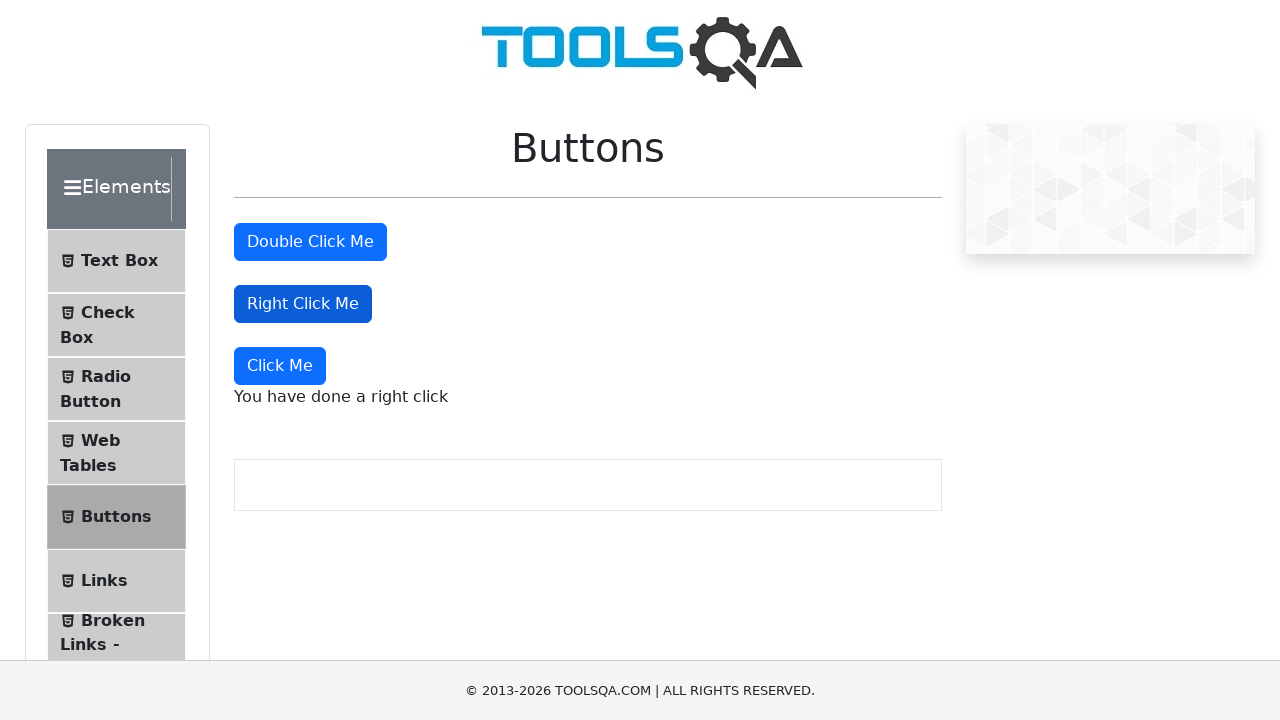